Tests data persistence when navigating away and returning using browser back

Starting URL: https://tc-1-final-parte1.vercel.app/tabelaCadastro.html

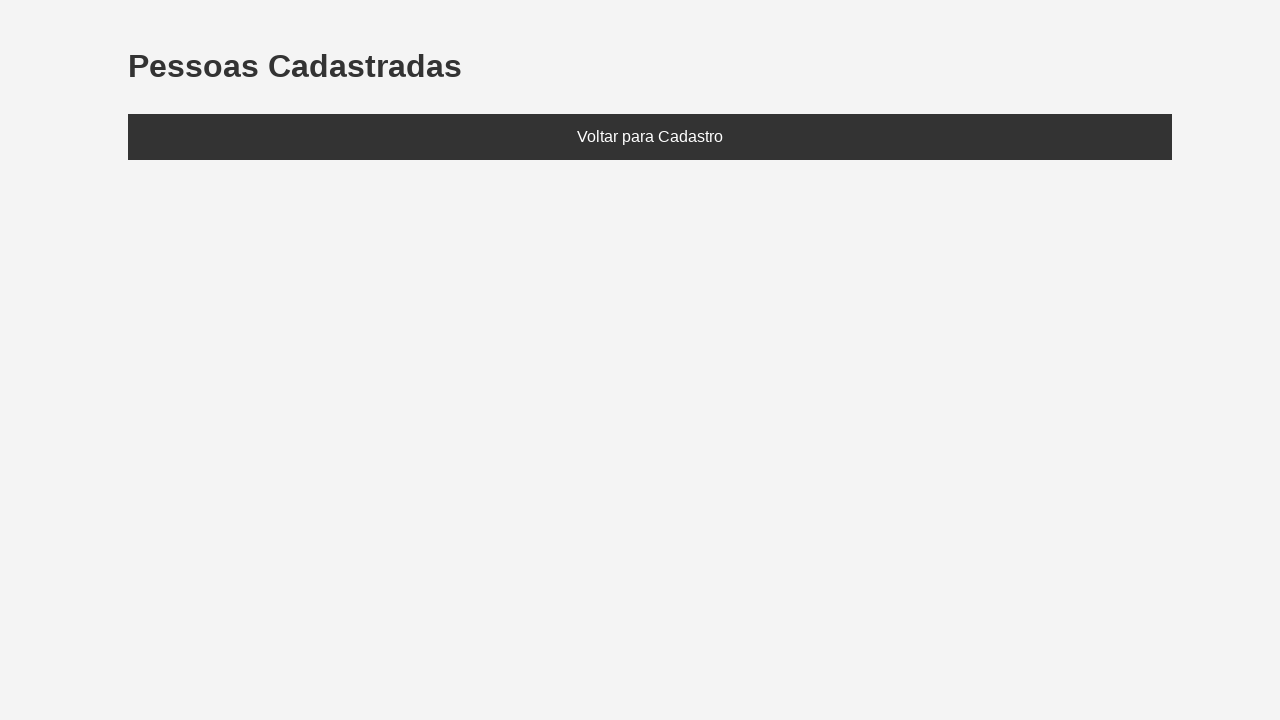

Set localStorage with test data containing Marcela (age 27)
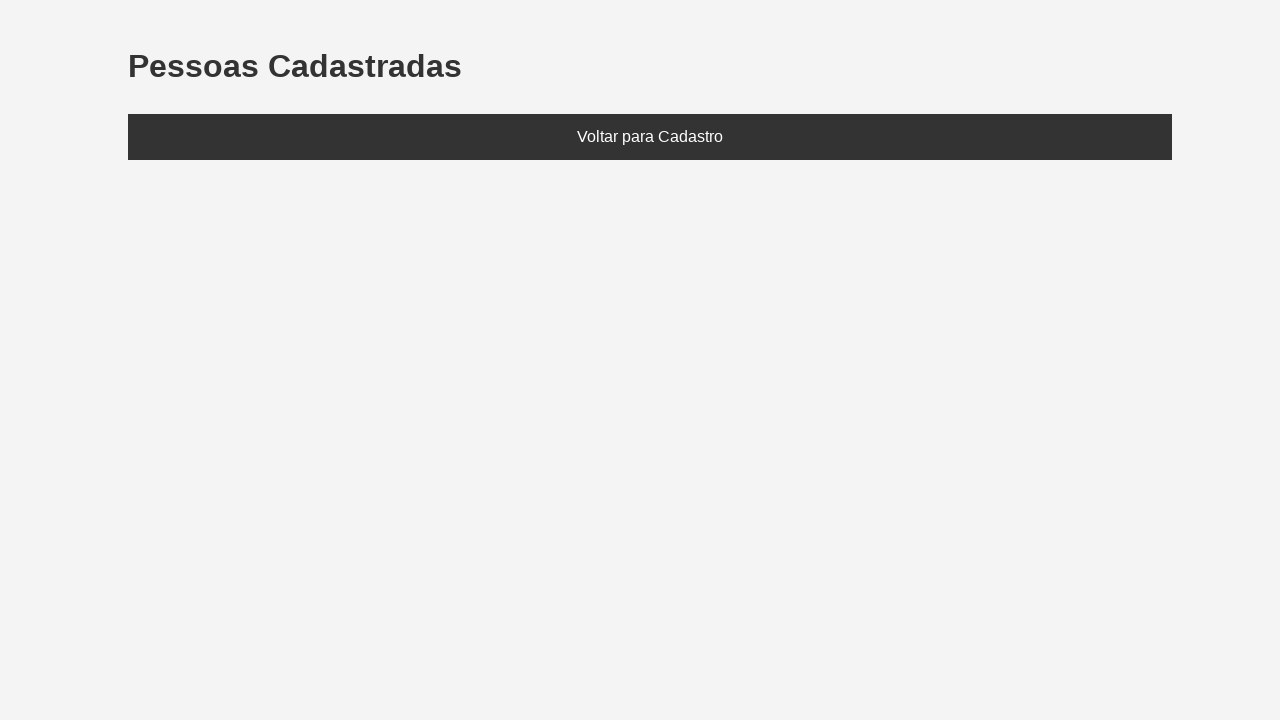

Reloaded page to load data from localStorage
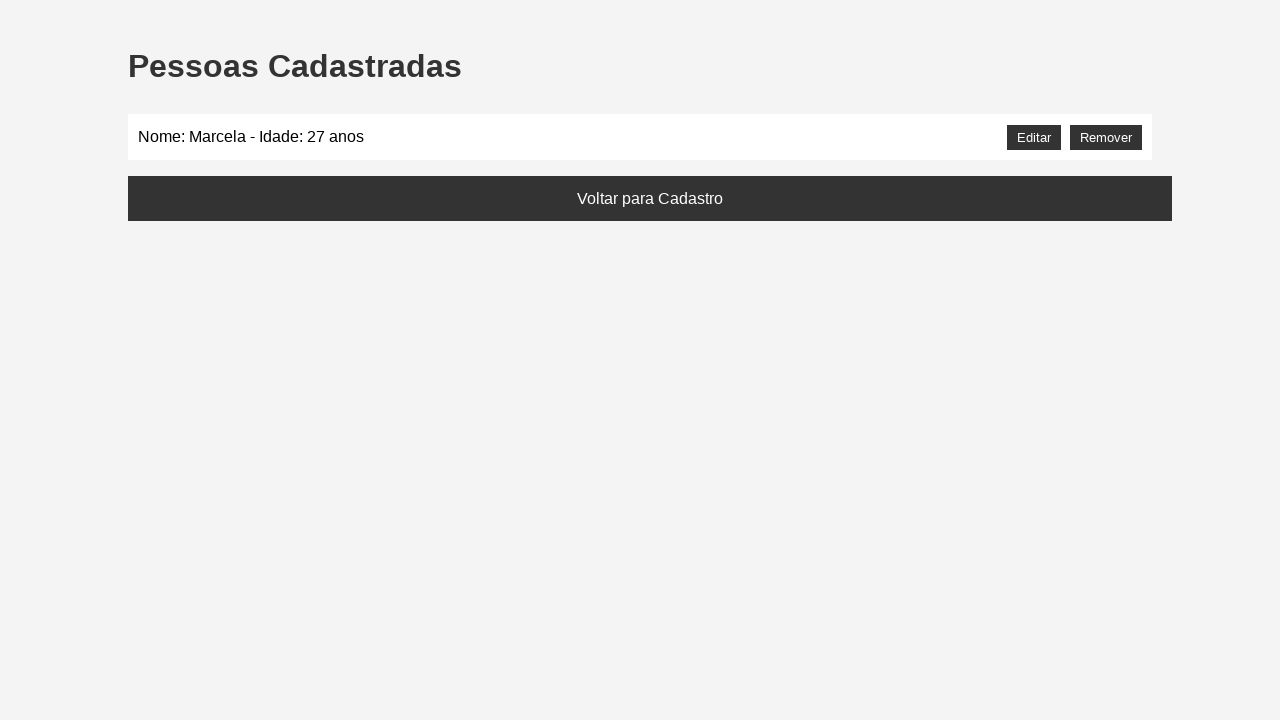

Clicked back button to navigate away from current page at (650, 198) on .btn
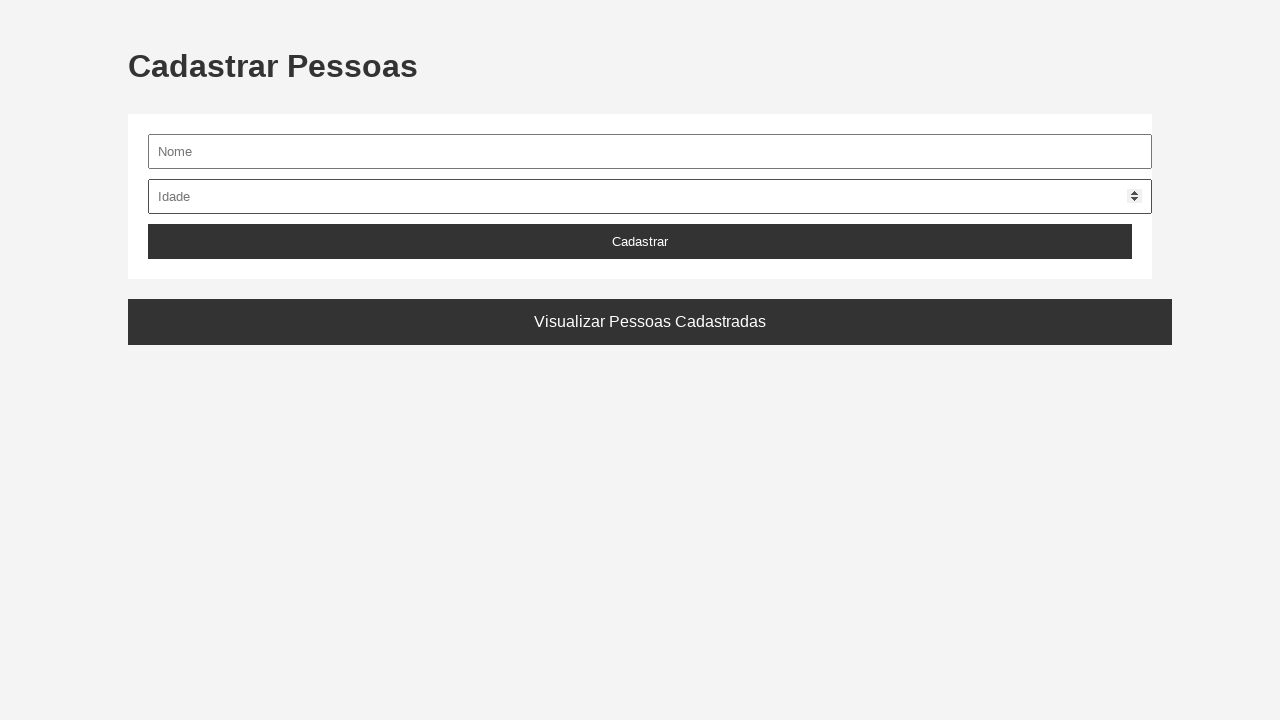

Used browser back navigation to return to previous page
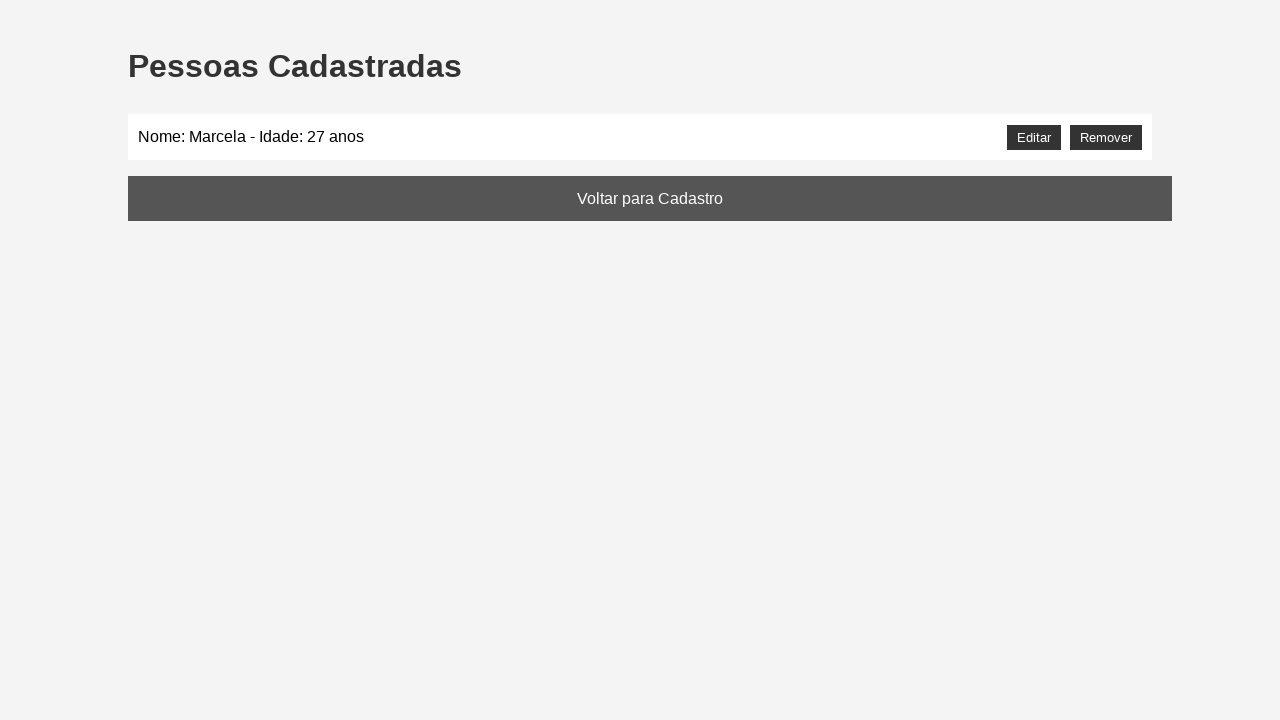

Located the people list element
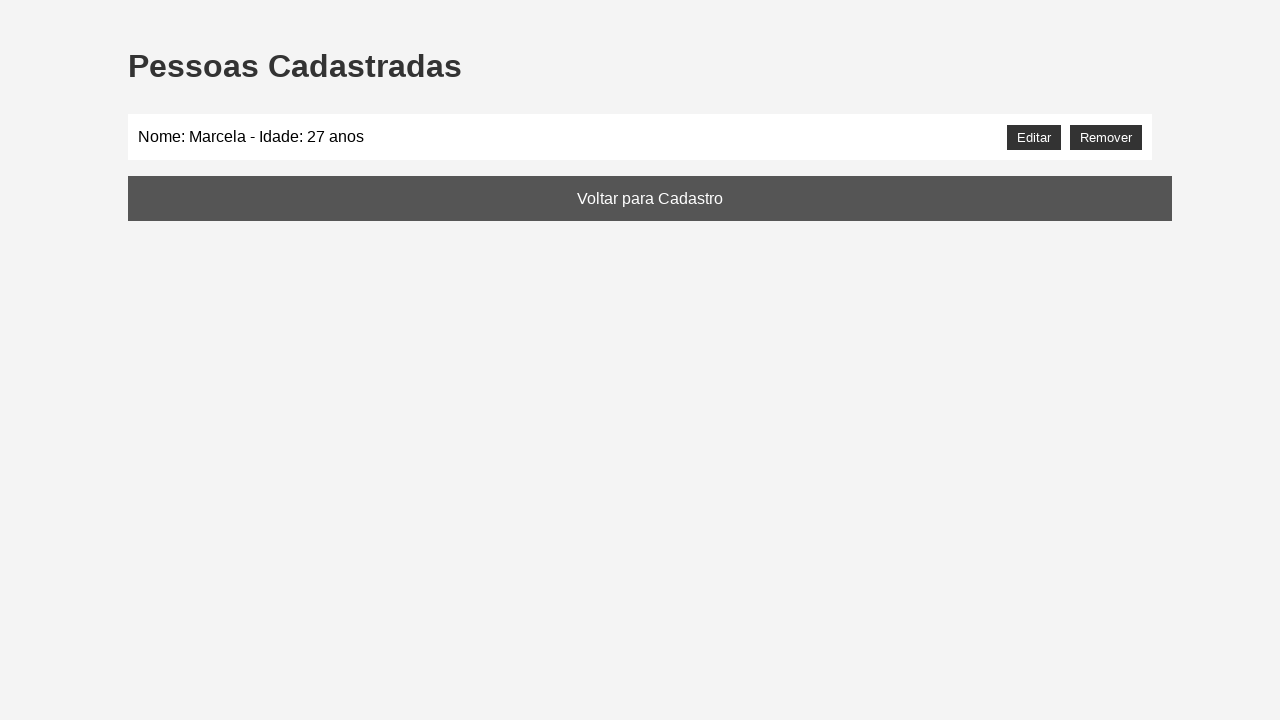

Verified data persistence: 'Marcela' found in list after navigation
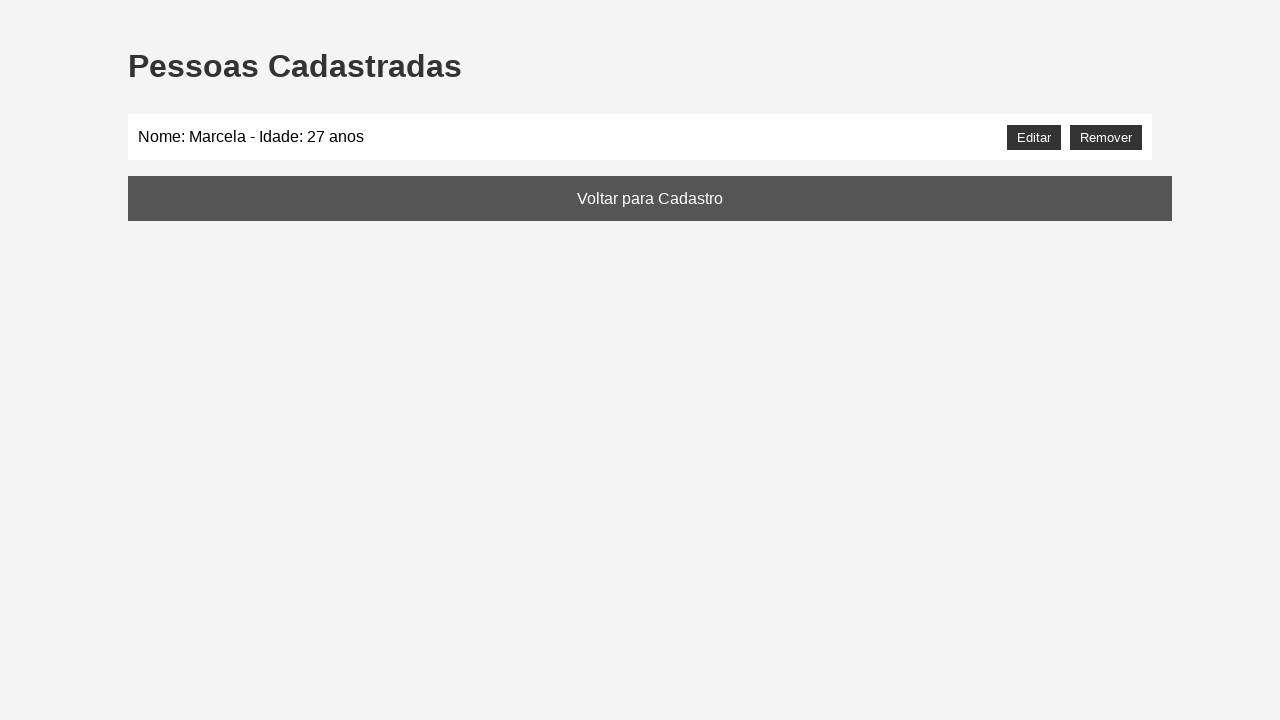

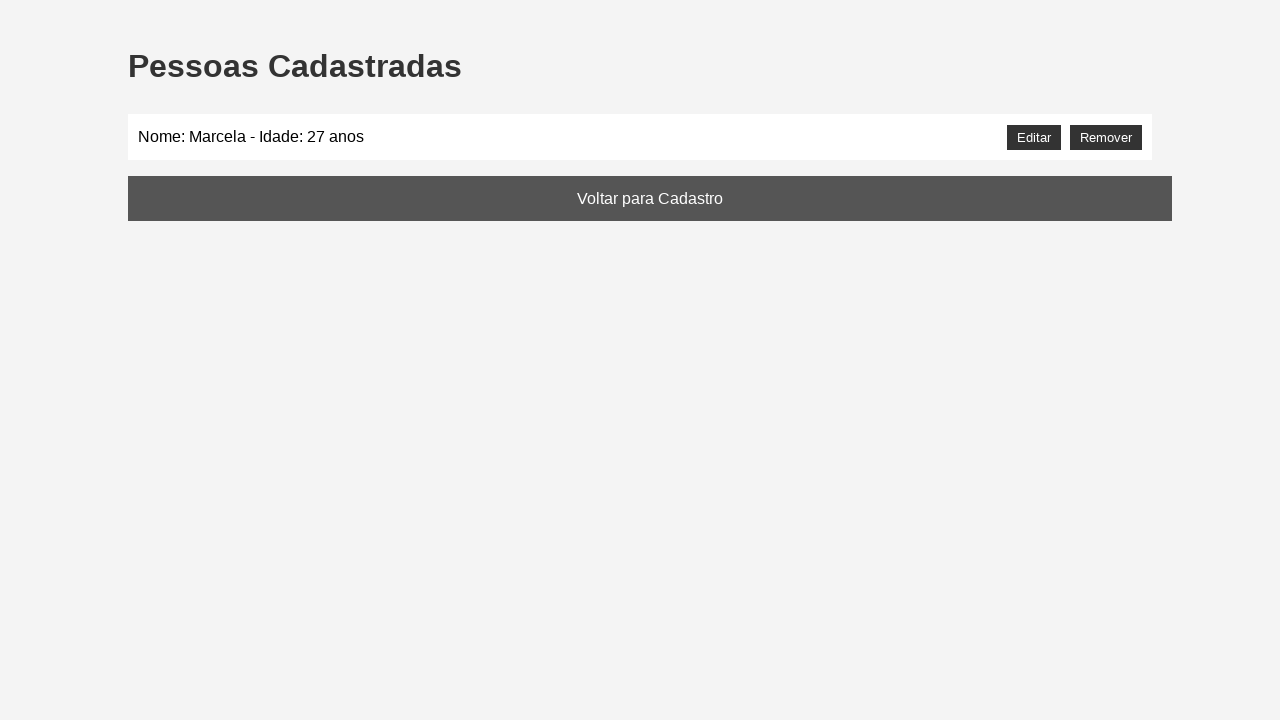